Tests registration form validation by submitting empty fields and verifying that all required field error messages are displayed

Starting URL: https://alada.vn/tai-khoan/dang-ky.html

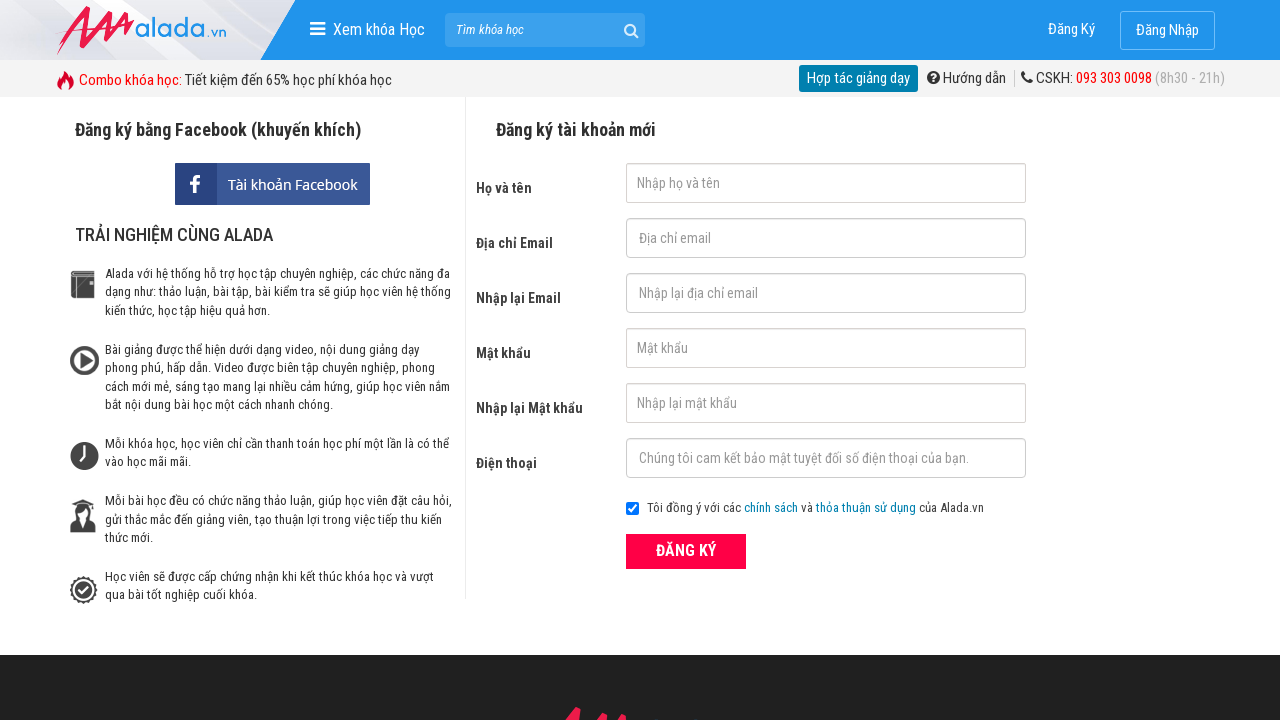

Cleared first name field on #txtFirstname
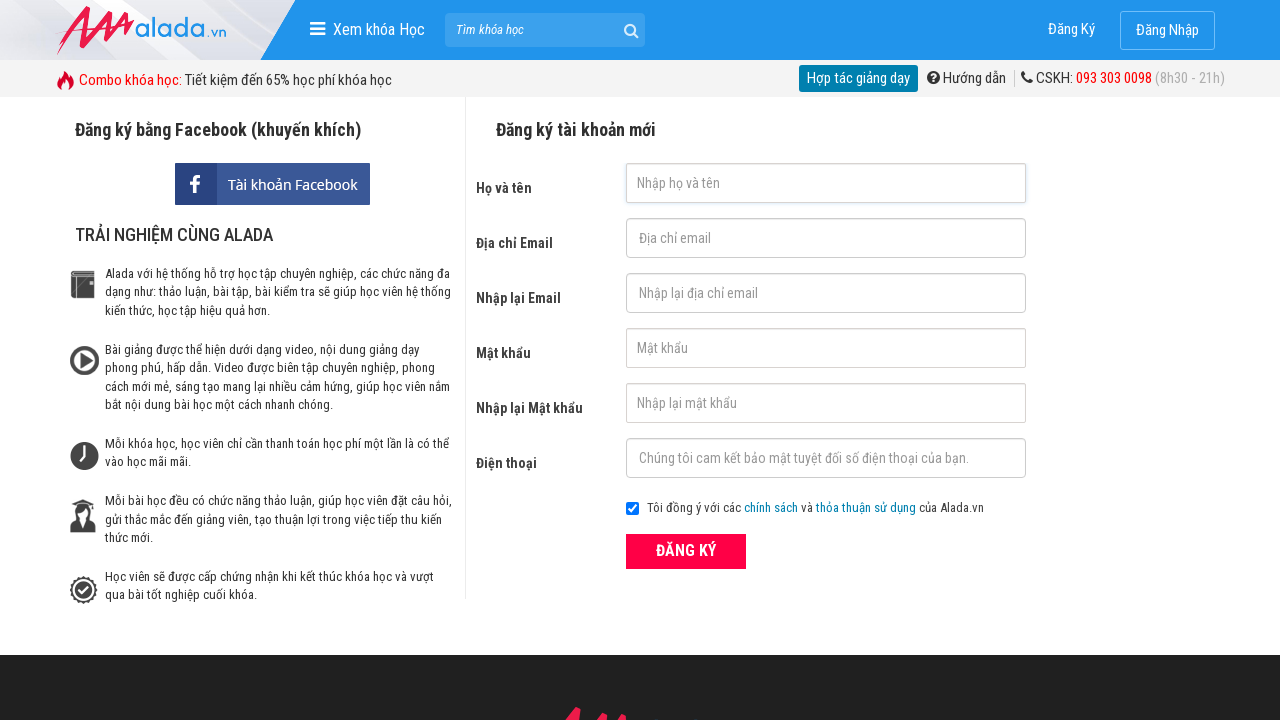

Cleared email field on #txtEmail
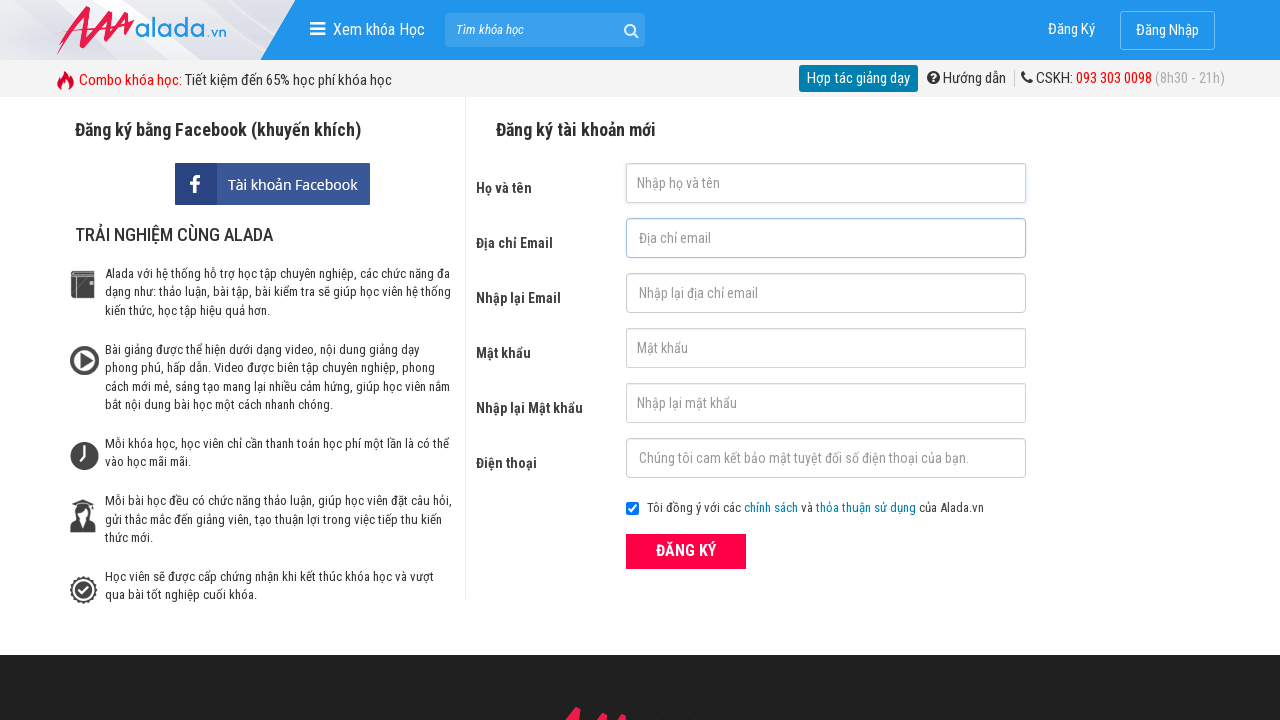

Cleared confirm email field on #txtCEmail
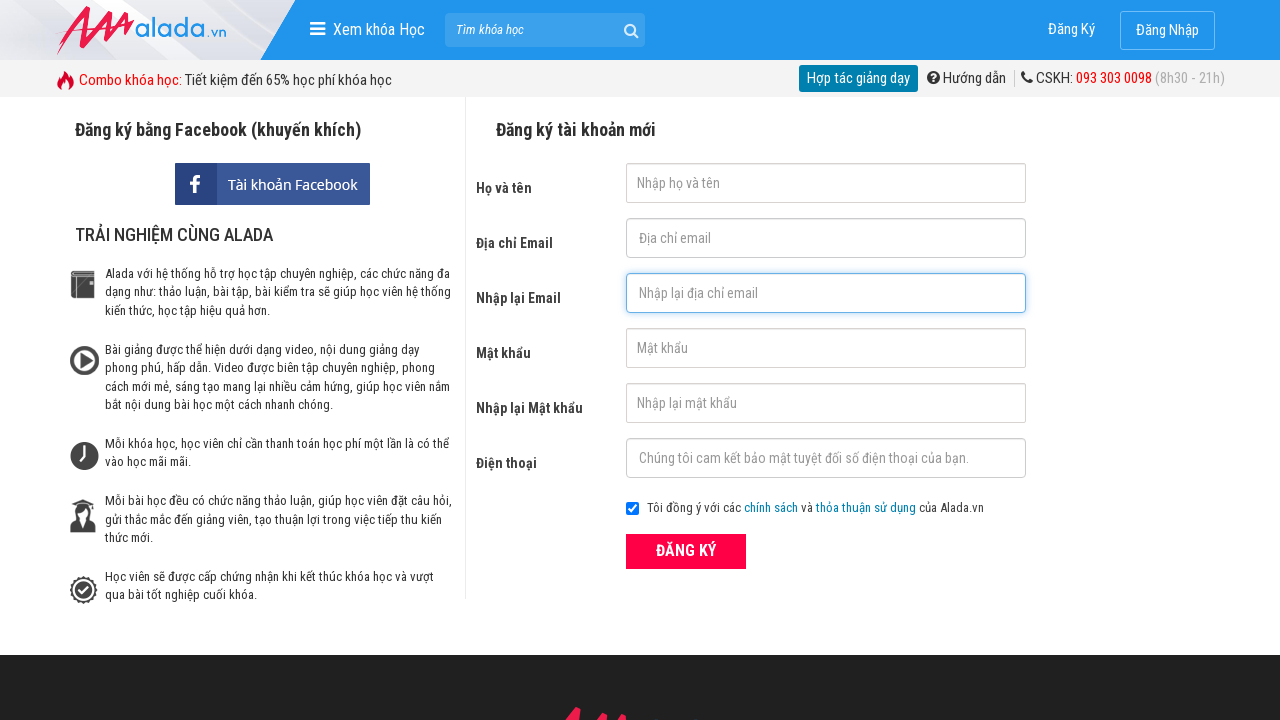

Cleared password field on #txtPassword
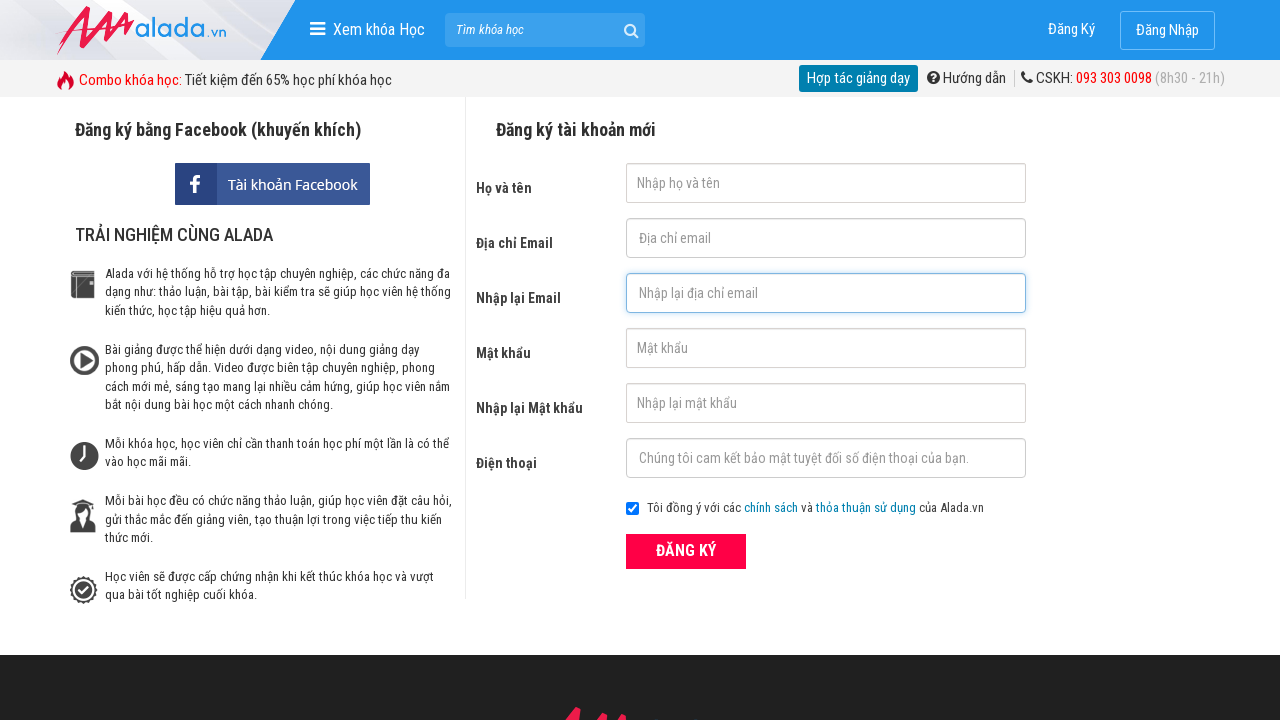

Cleared confirm password field on #txtCPassword
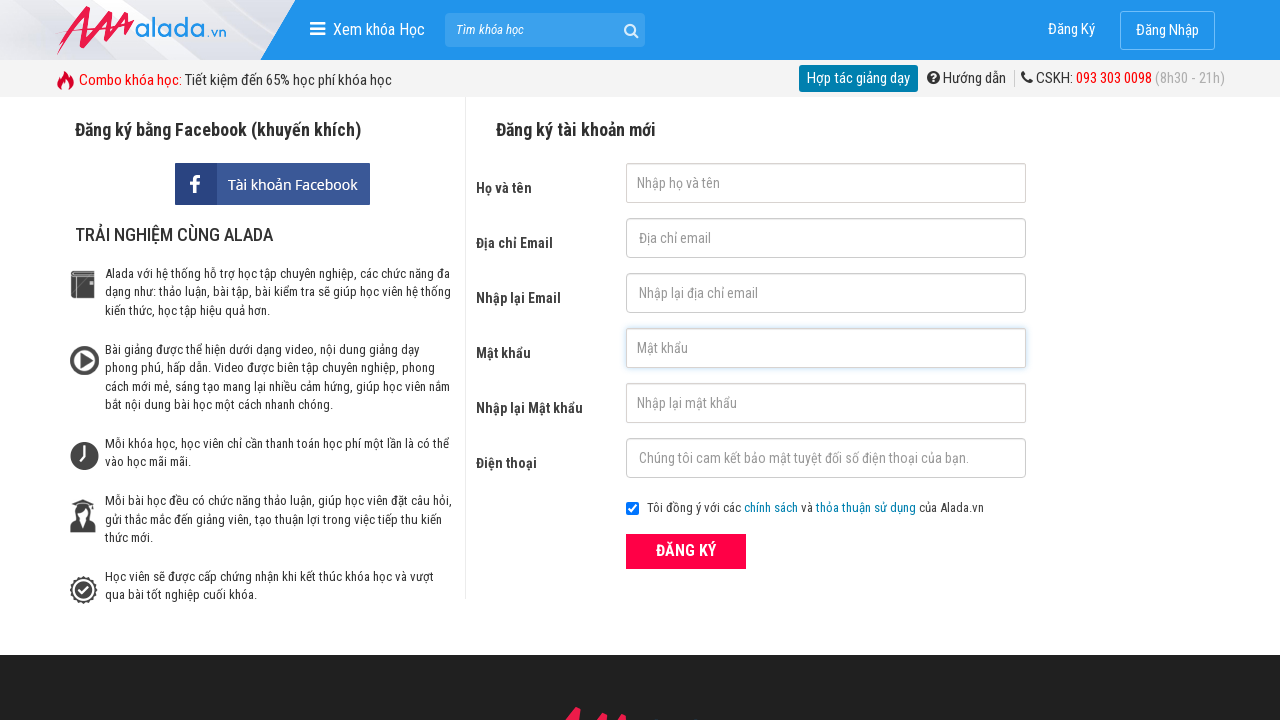

Cleared phone field on #txtPhone
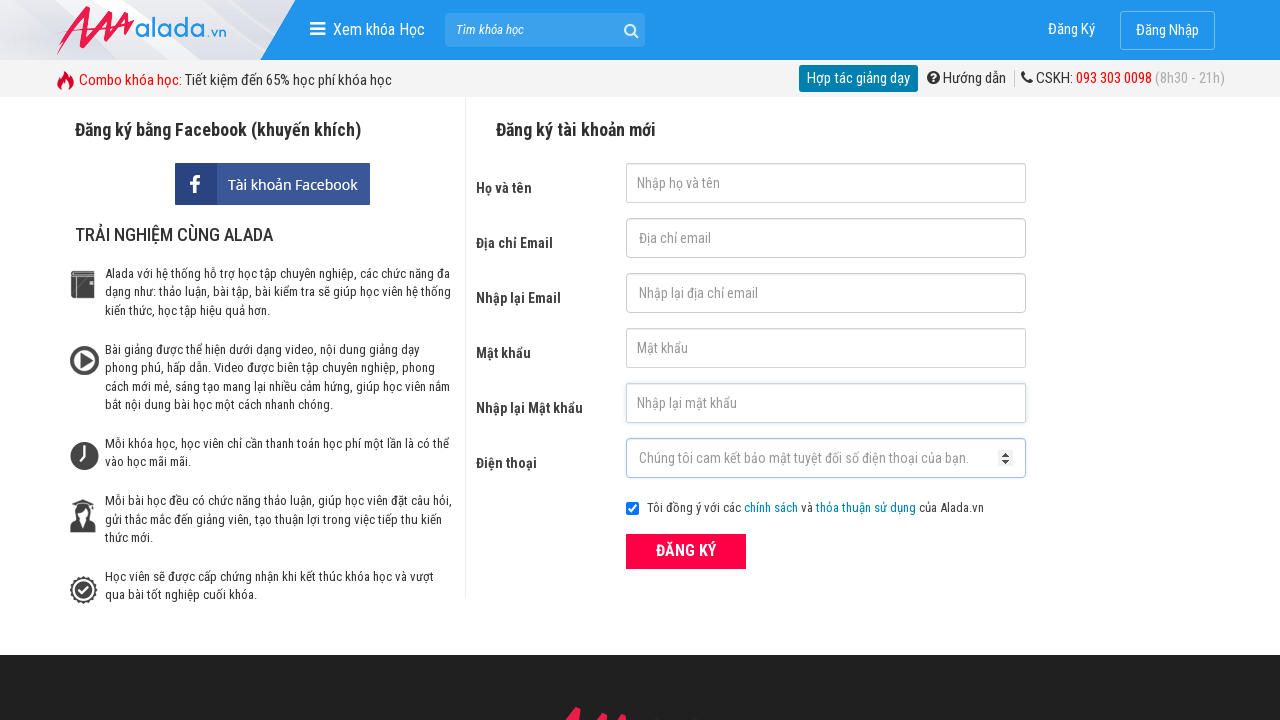

Clicked ĐĂNG KÝ (Register) button to submit empty form at (686, 551) on xpath=//form[@id='frmLogin']//button[text()='ĐĂNG KÝ']
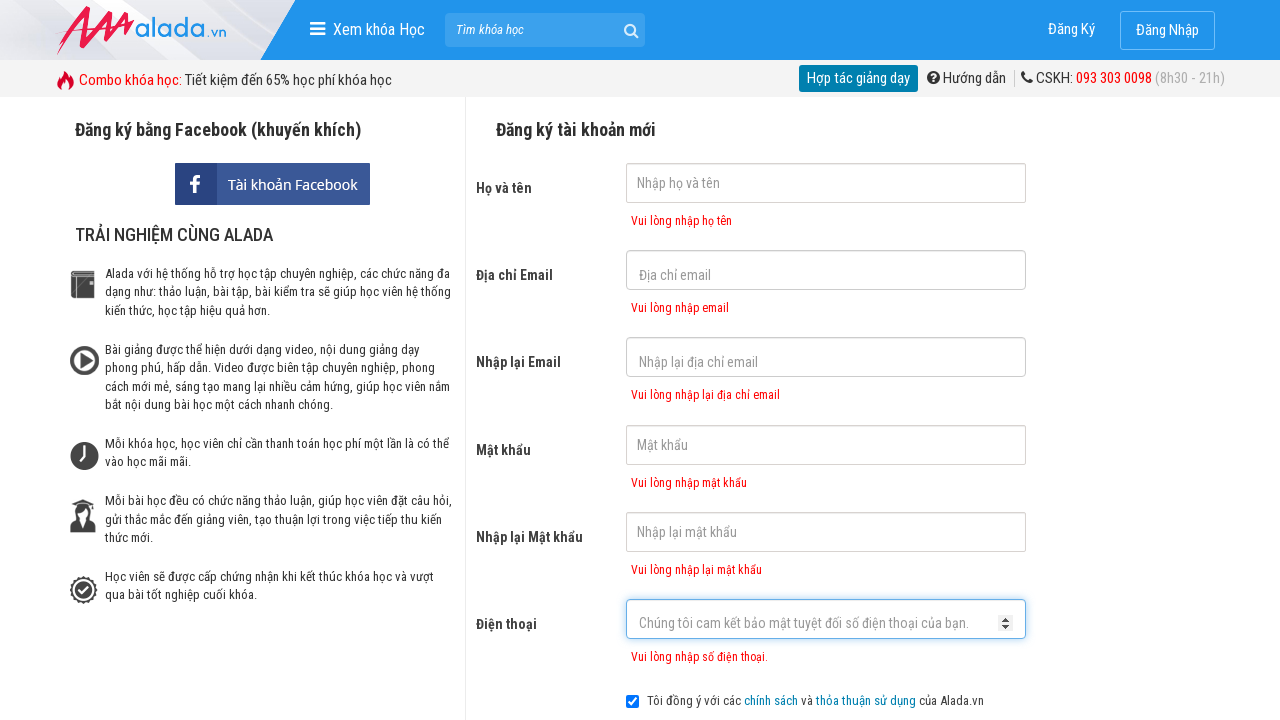

First name error message appeared on registration form
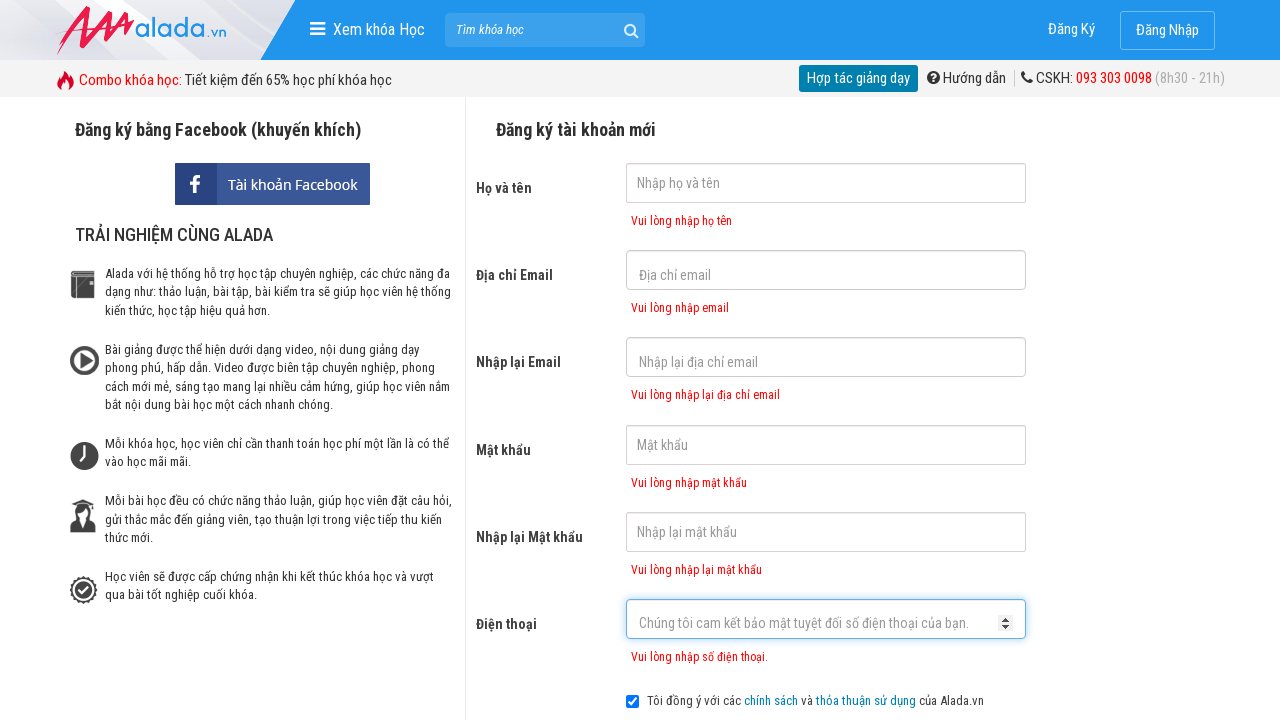

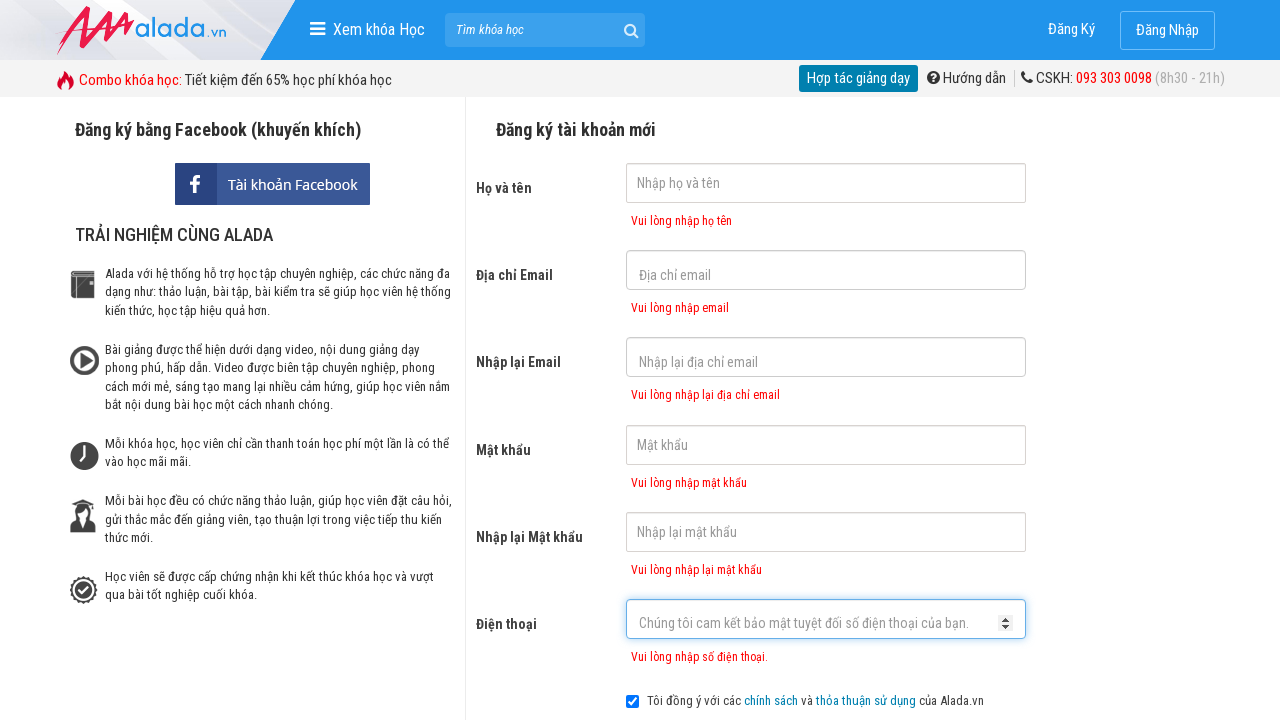